Tests clicking a button identified by its CSS class on a UI testing playground page that demonstrates class attribute challenges

Starting URL: http://uitestingplayground.com/classattr

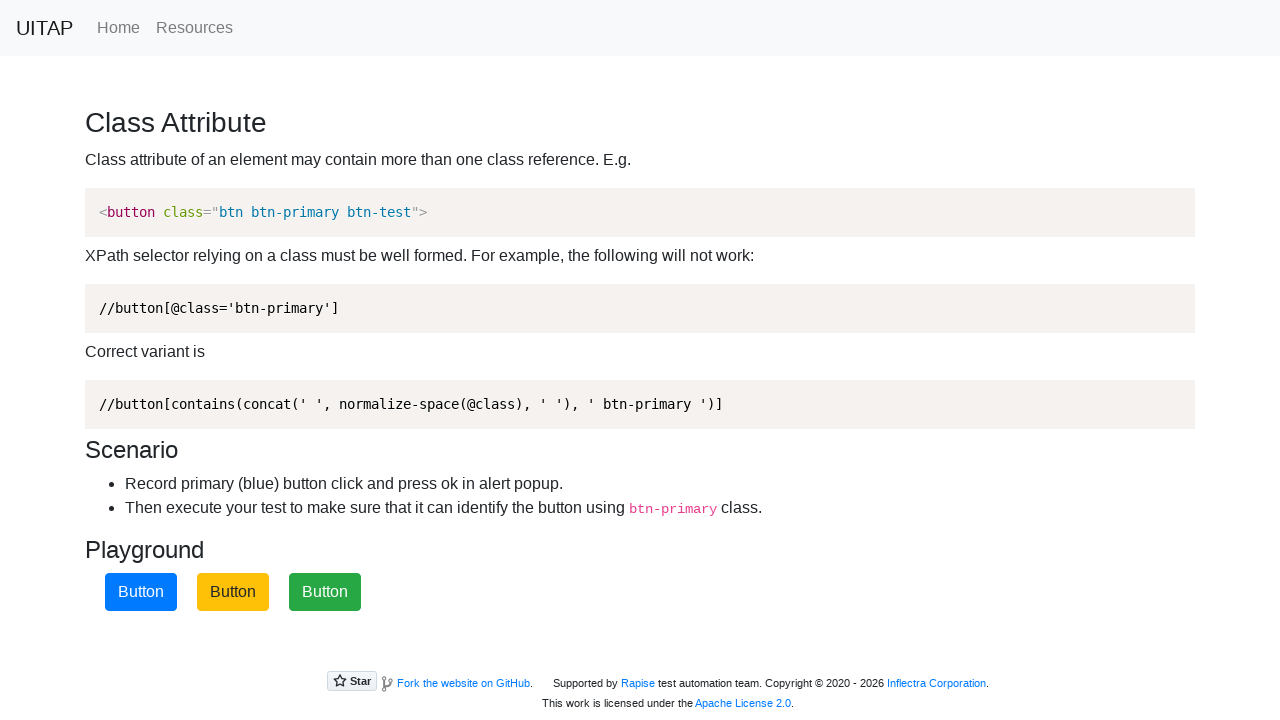

Clicked the primary button identified by CSS class on classattr test page at (141, 592) on .btn-primary
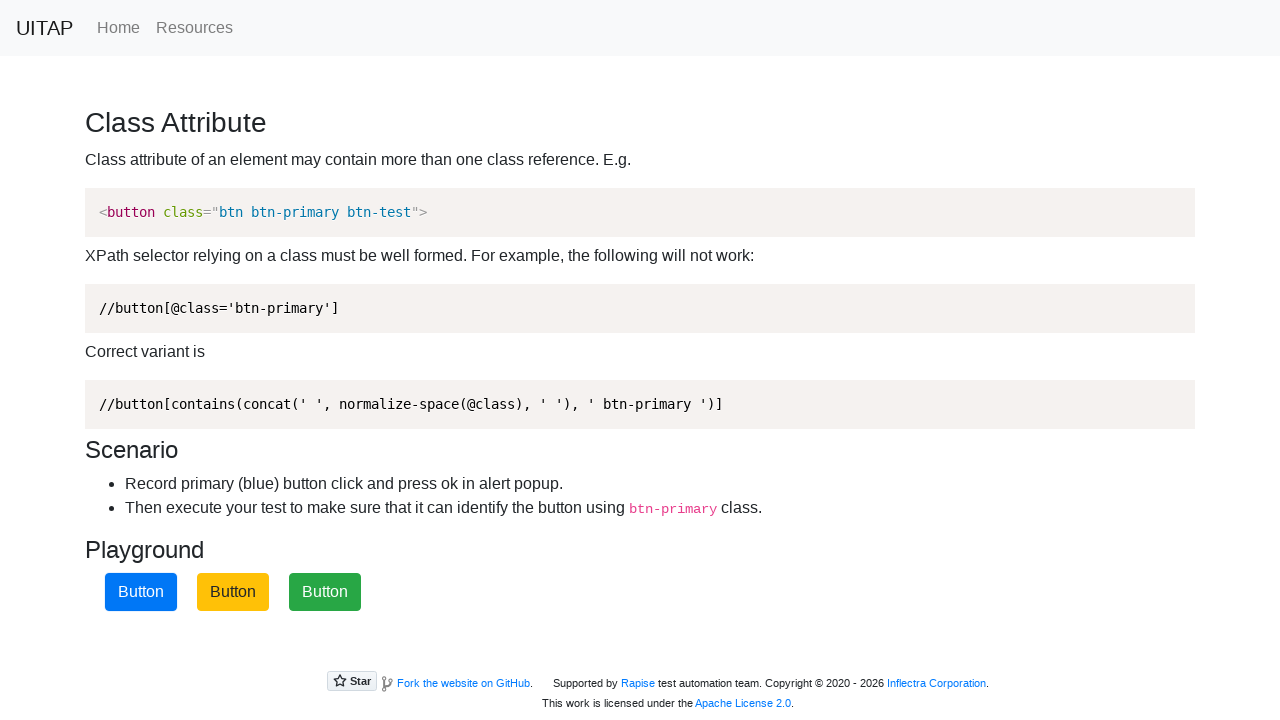

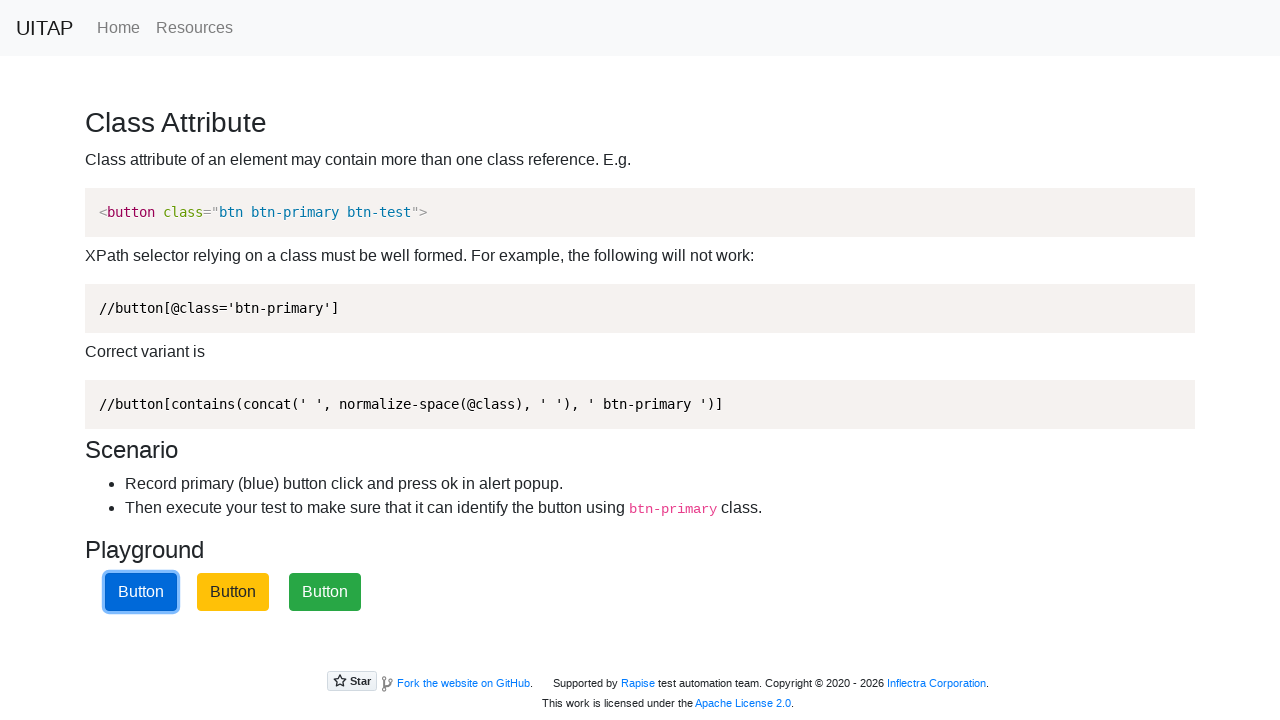